Tests opening multiple links from the footer section in new tabs by using keyboard shortcuts, then switches through each opened tab to verify they loaded correctly.

Starting URL: http://qaclickacademy.com/practice.php

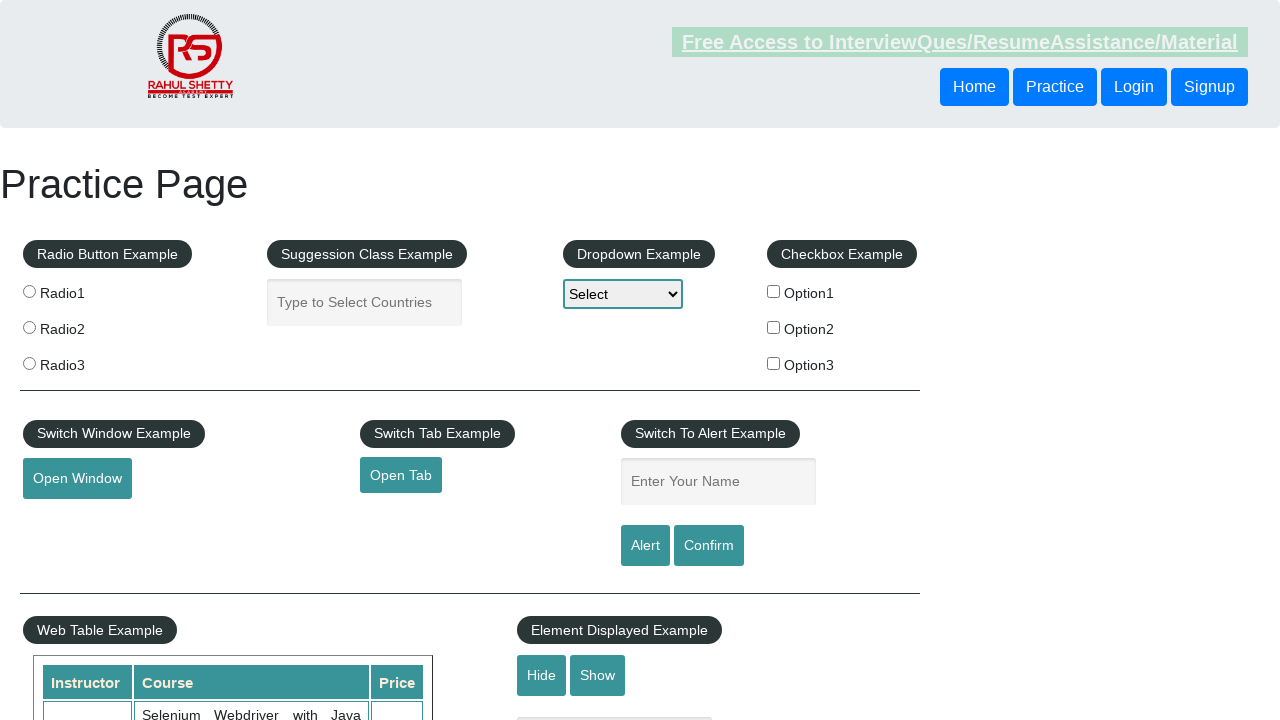

Waited for footer section (#gf-BIG) to be visible
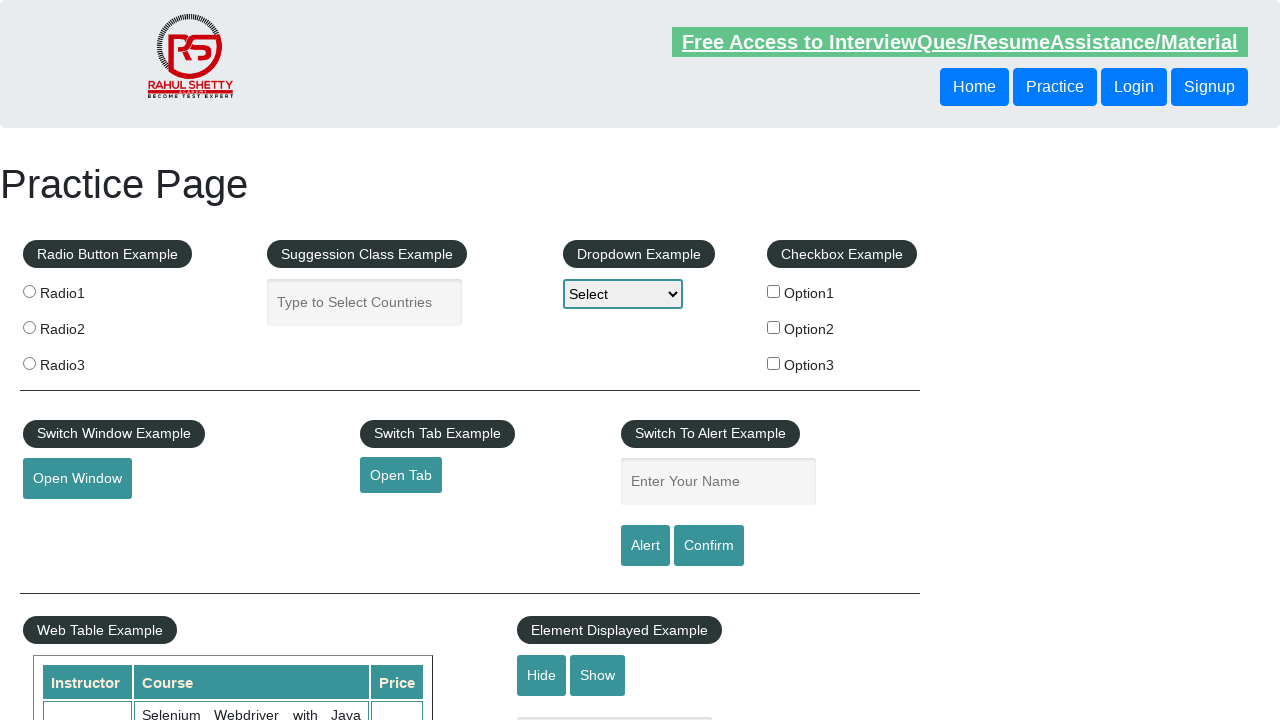

Located footer element
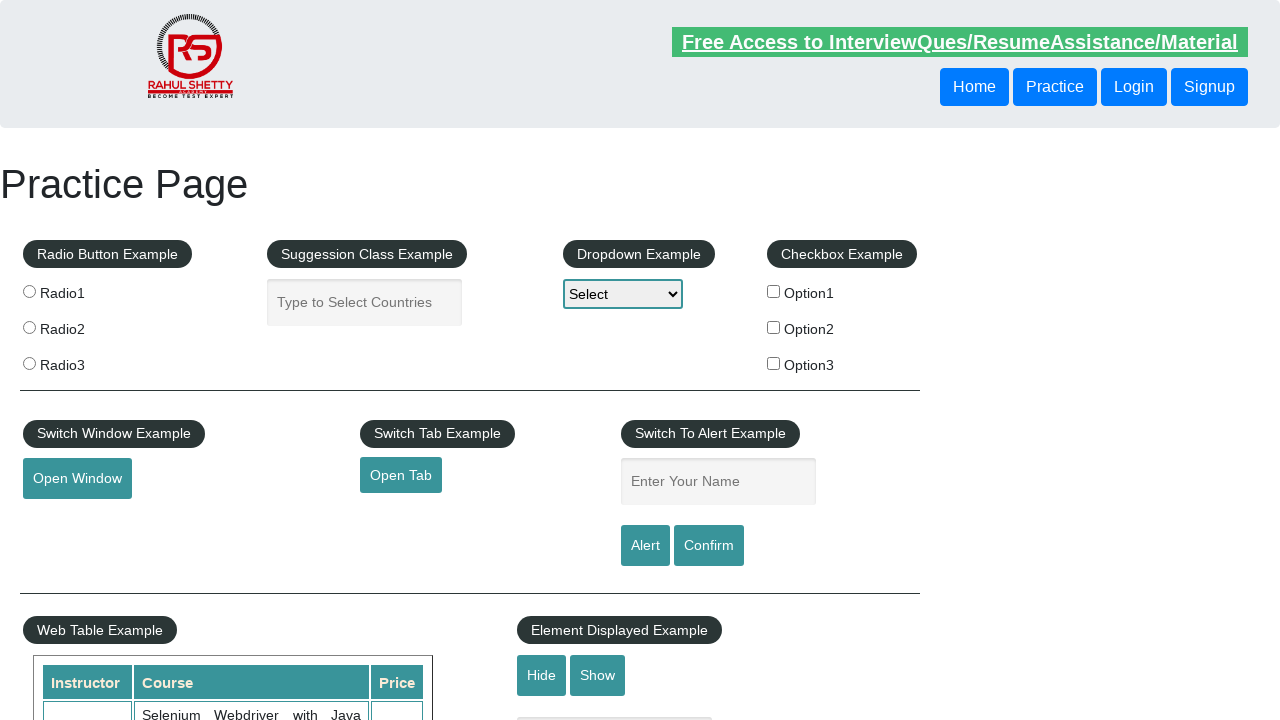

Located first column of links in footer
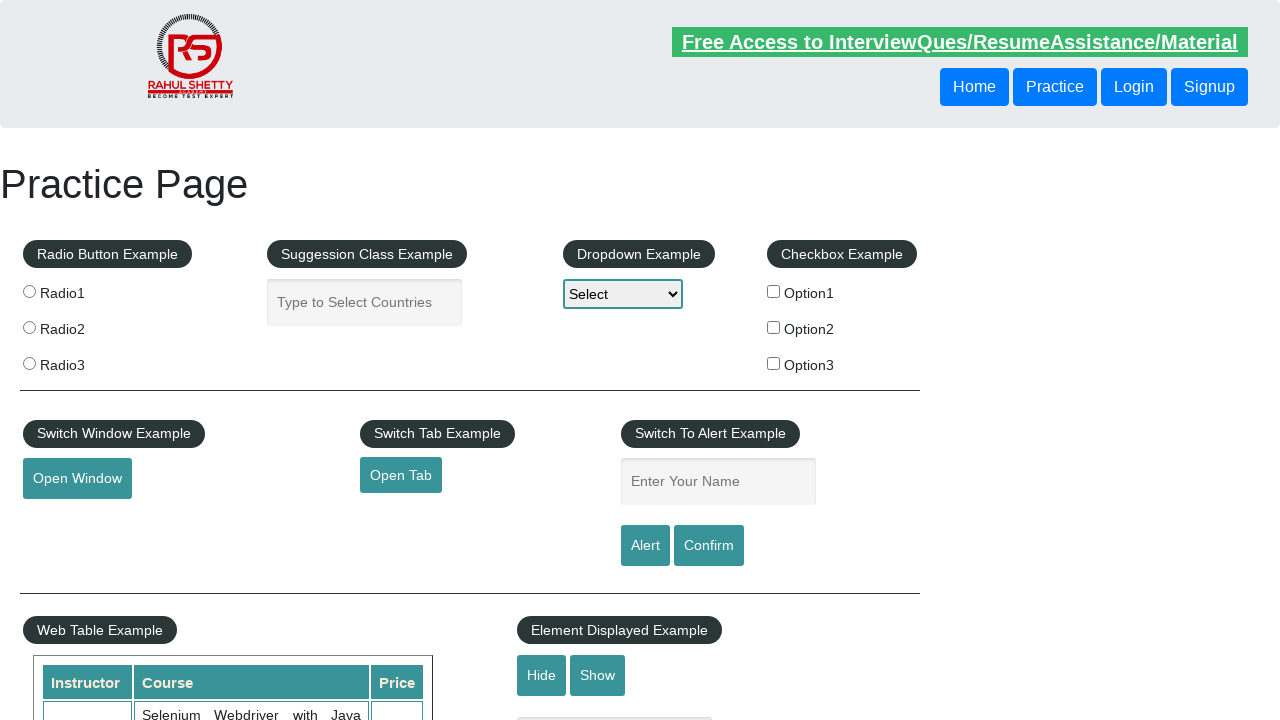

Footer contains 5 links in first column
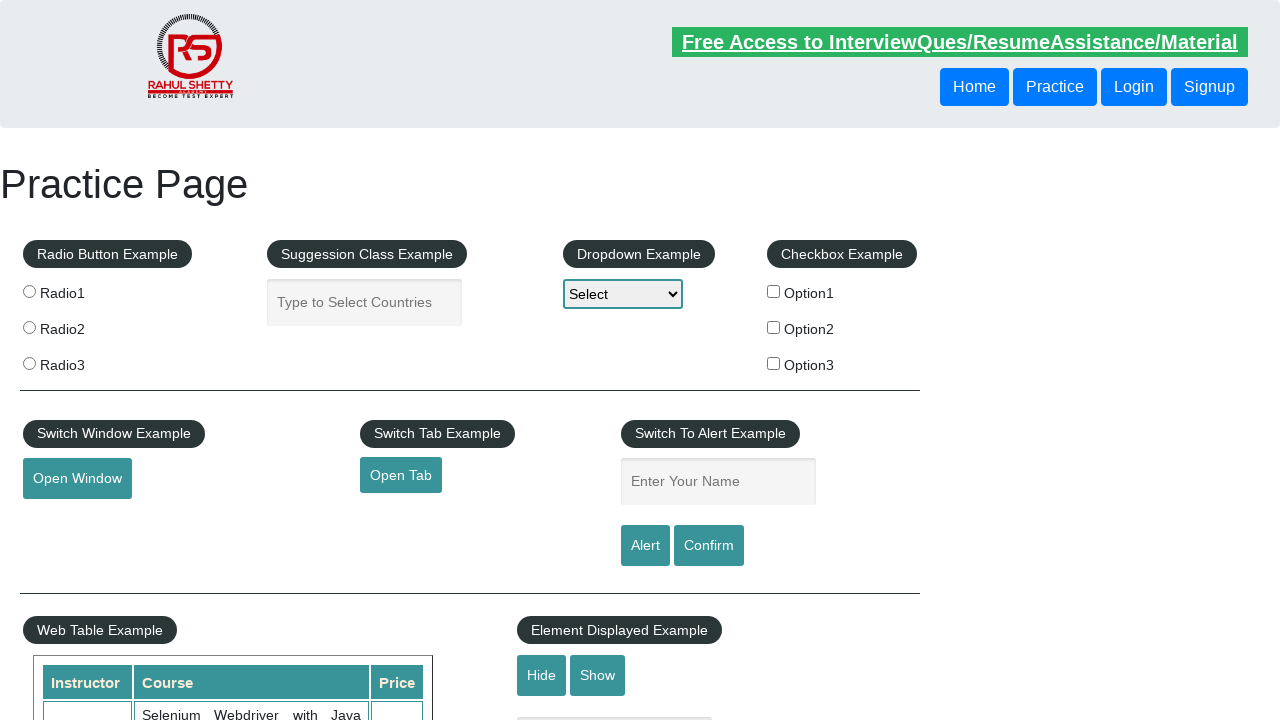

Opened footer link 1 in new tab using Ctrl+Click at (68, 520) on #gf-BIG >> xpath=//table/tbody/tr/td[1]/ul >> a >> nth=1
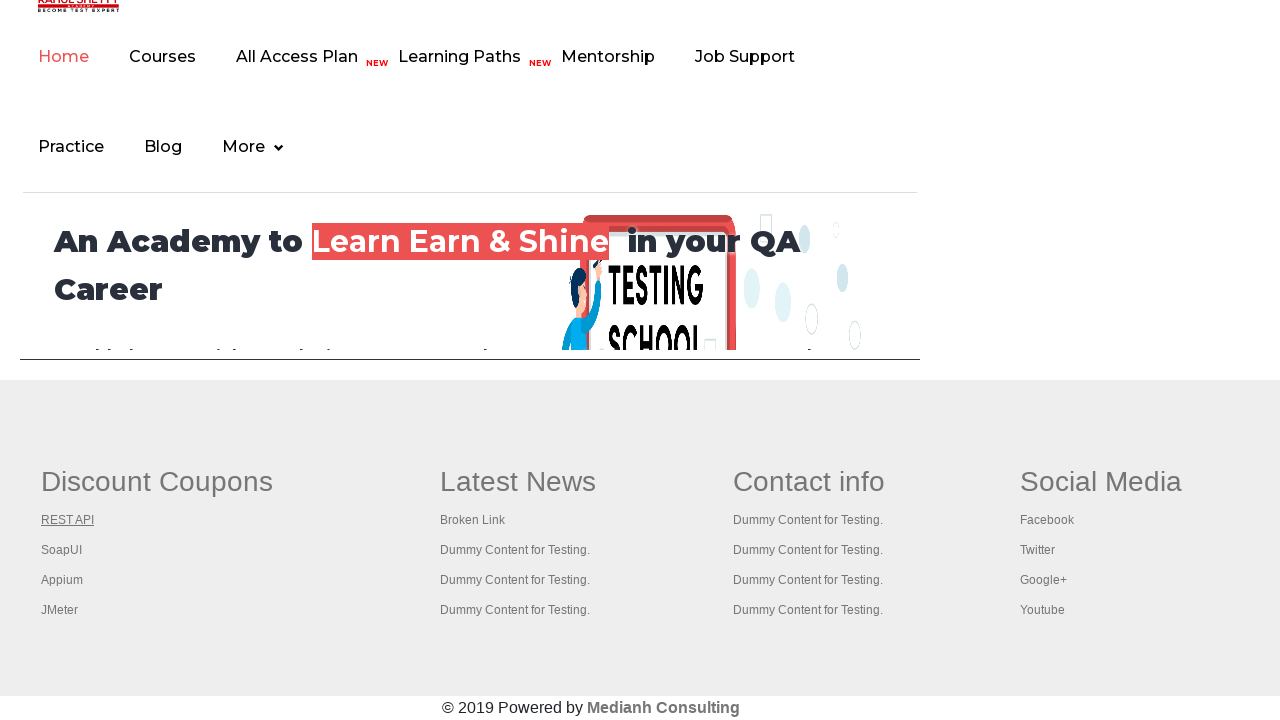

Waited 2000ms for new tab to load after opening link 1
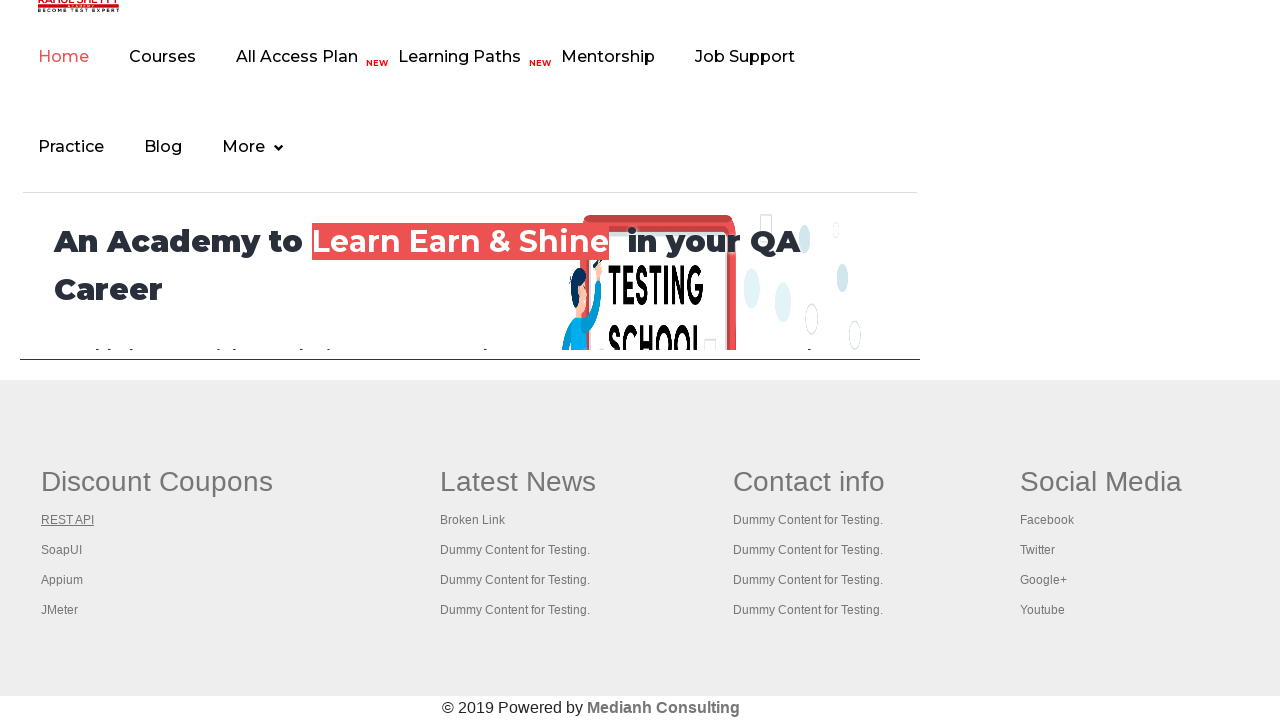

Opened footer link 2 in new tab using Ctrl+Click at (62, 550) on #gf-BIG >> xpath=//table/tbody/tr/td[1]/ul >> a >> nth=2
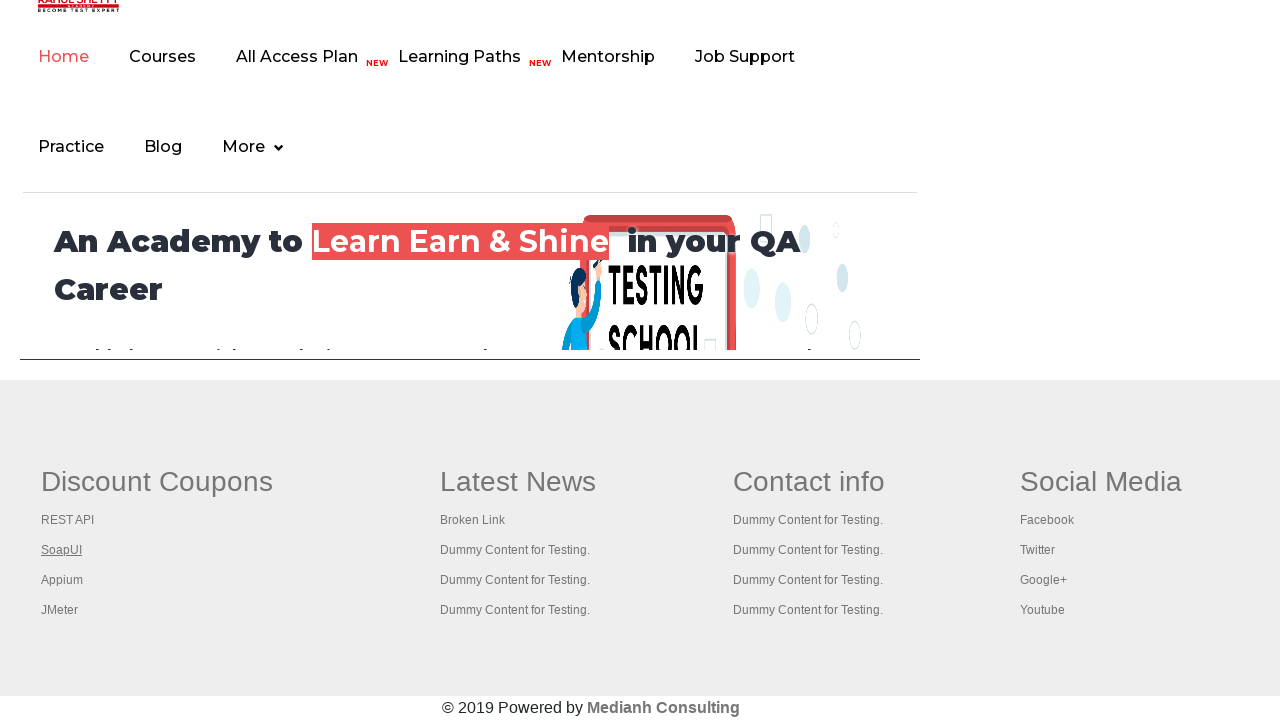

Waited 2000ms for new tab to load after opening link 2
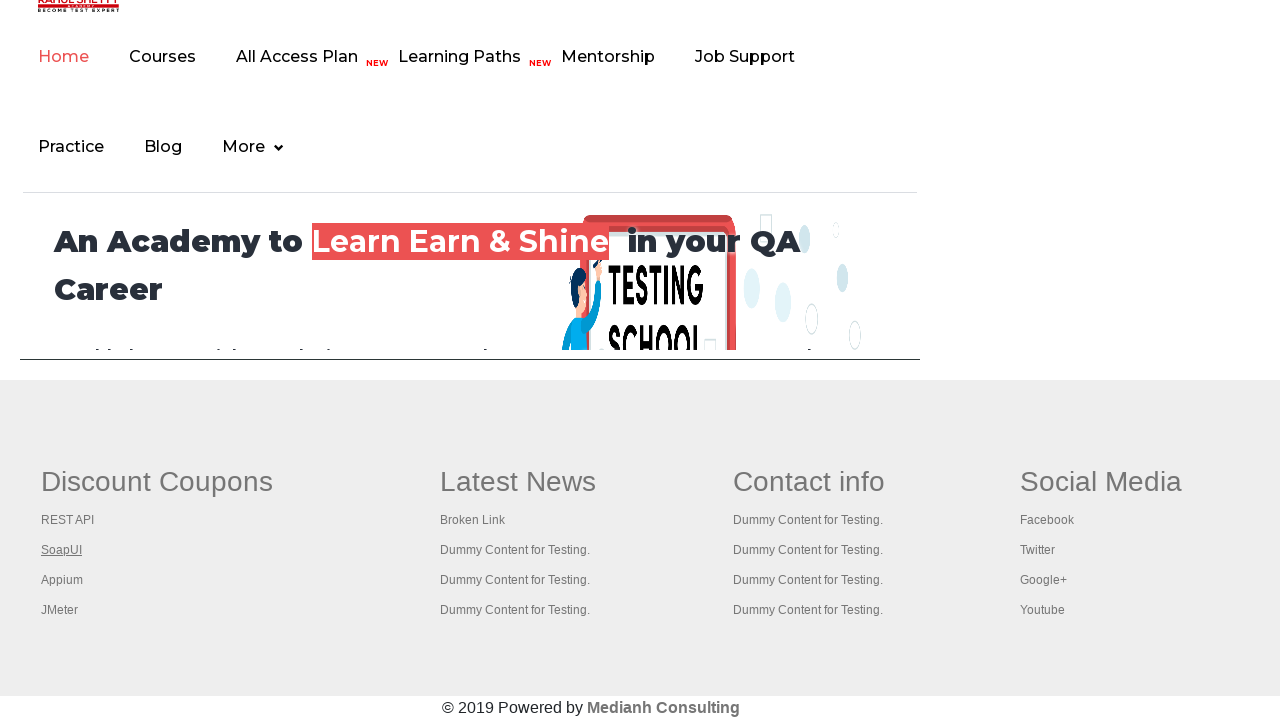

Opened footer link 3 in new tab using Ctrl+Click at (62, 580) on #gf-BIG >> xpath=//table/tbody/tr/td[1]/ul >> a >> nth=3
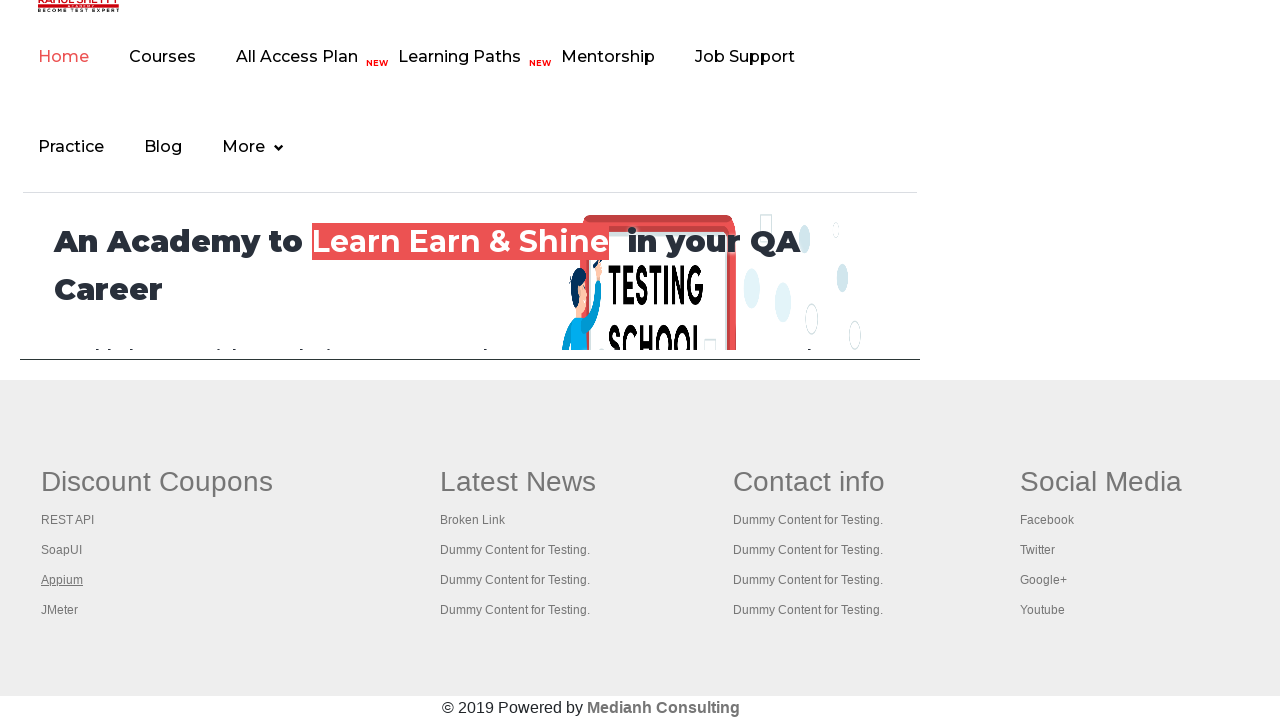

Waited 2000ms for new tab to load after opening link 3
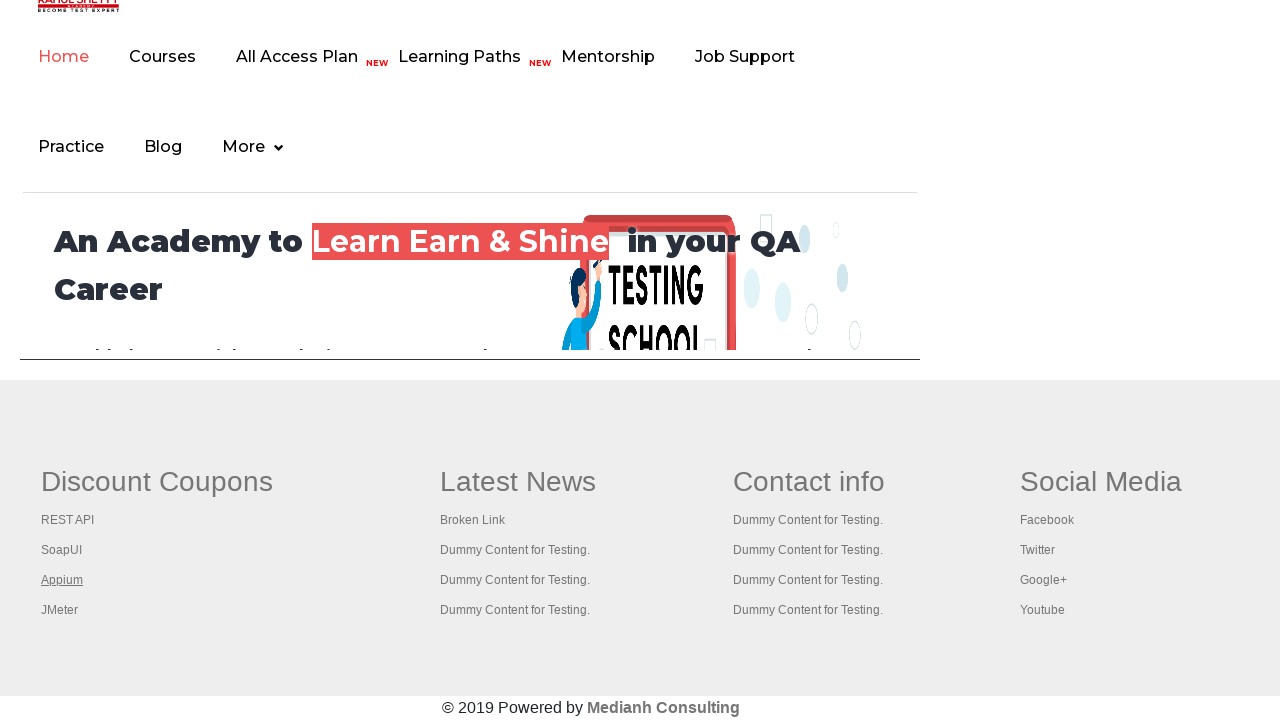

Opened footer link 4 in new tab using Ctrl+Click at (60, 610) on #gf-BIG >> xpath=//table/tbody/tr/td[1]/ul >> a >> nth=4
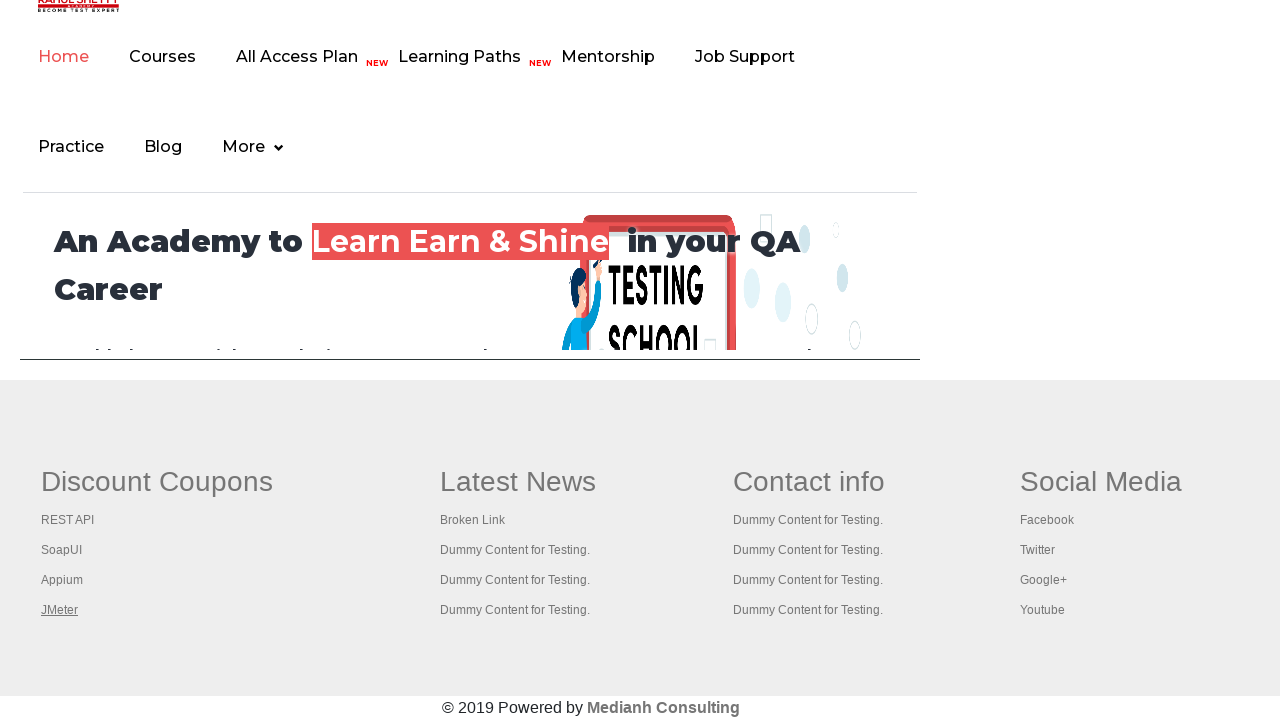

Waited 2000ms for new tab to load after opening link 4
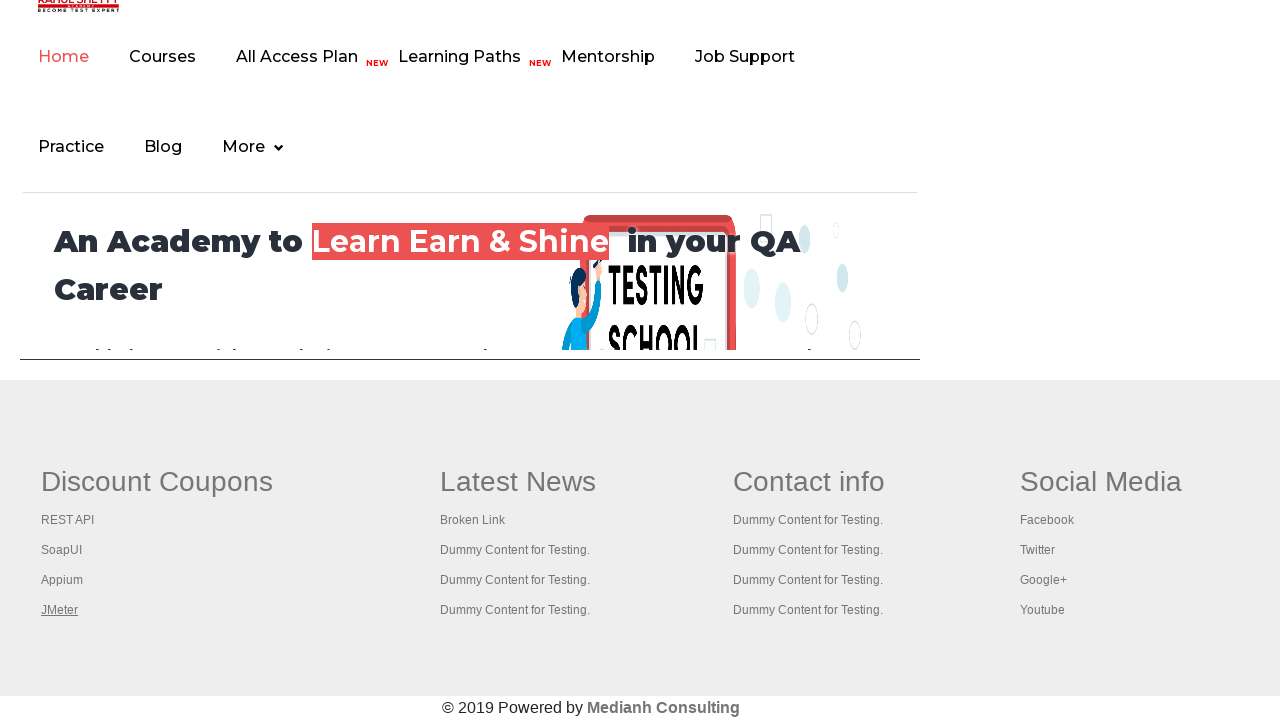

Retrieved all open pages/tabs from context (5 tabs total)
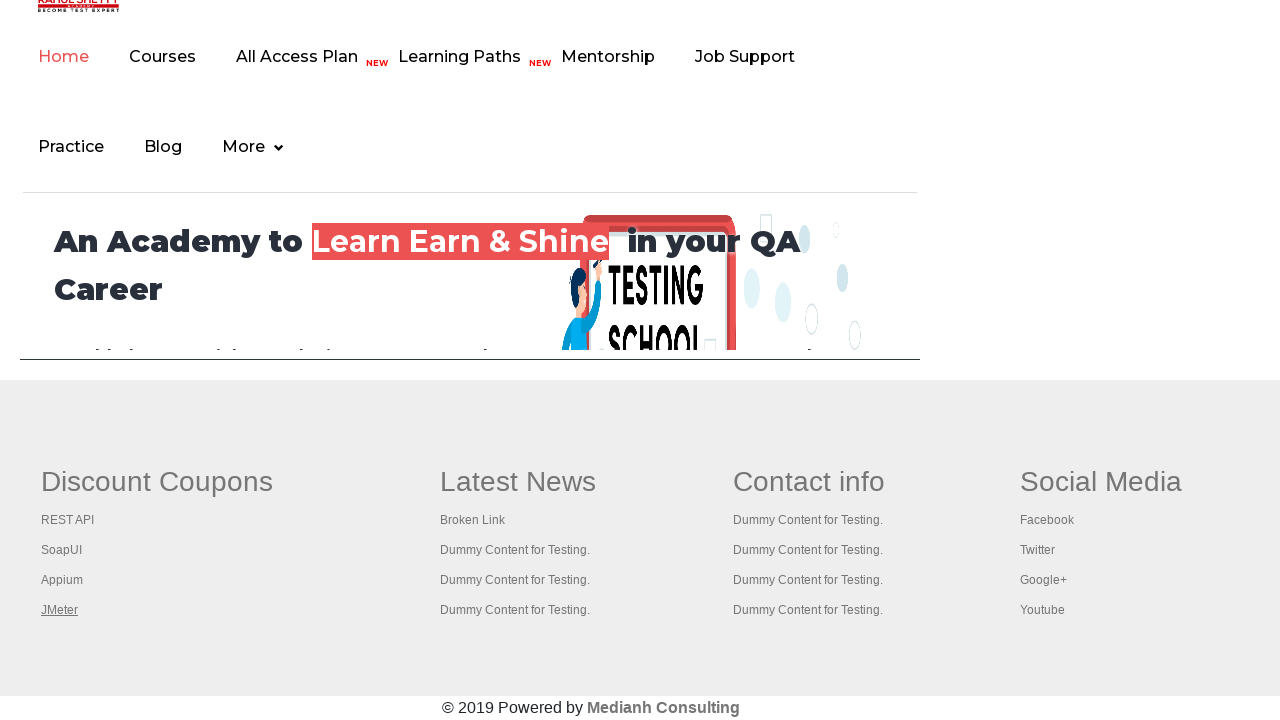

Switched to a tab and brought it to front
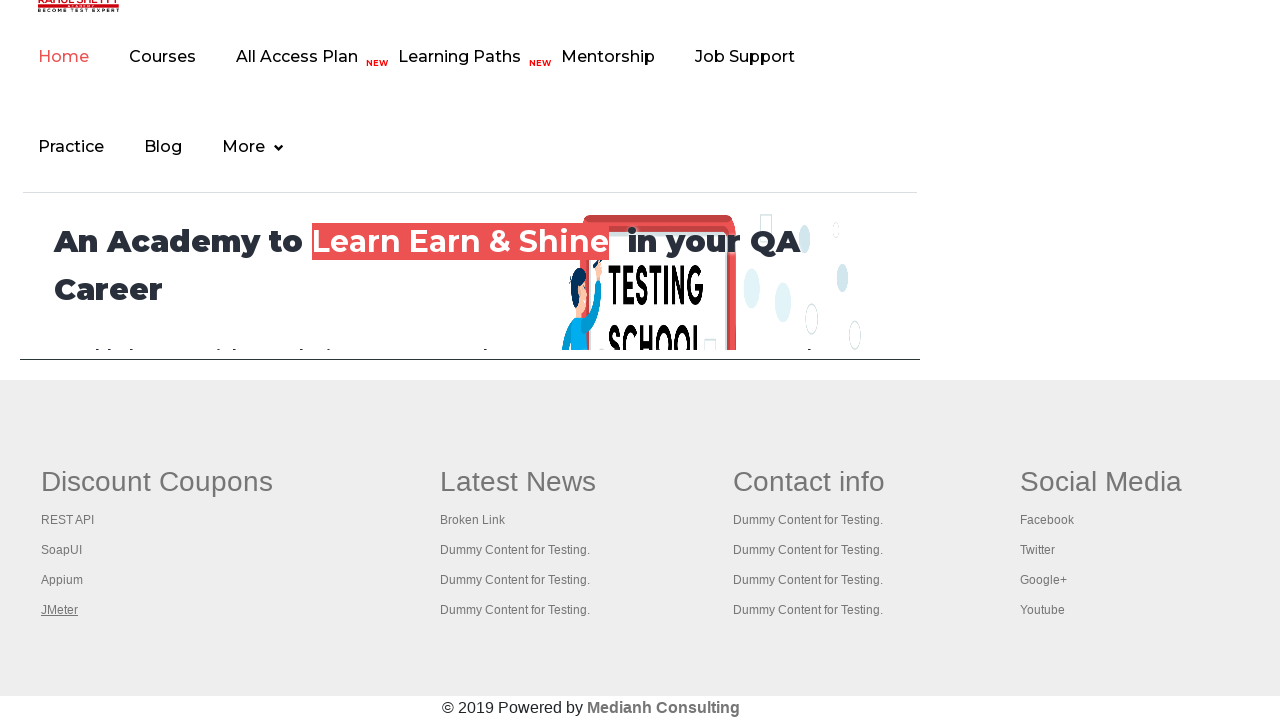

Verified tab loaded successfully (domcontentloaded)
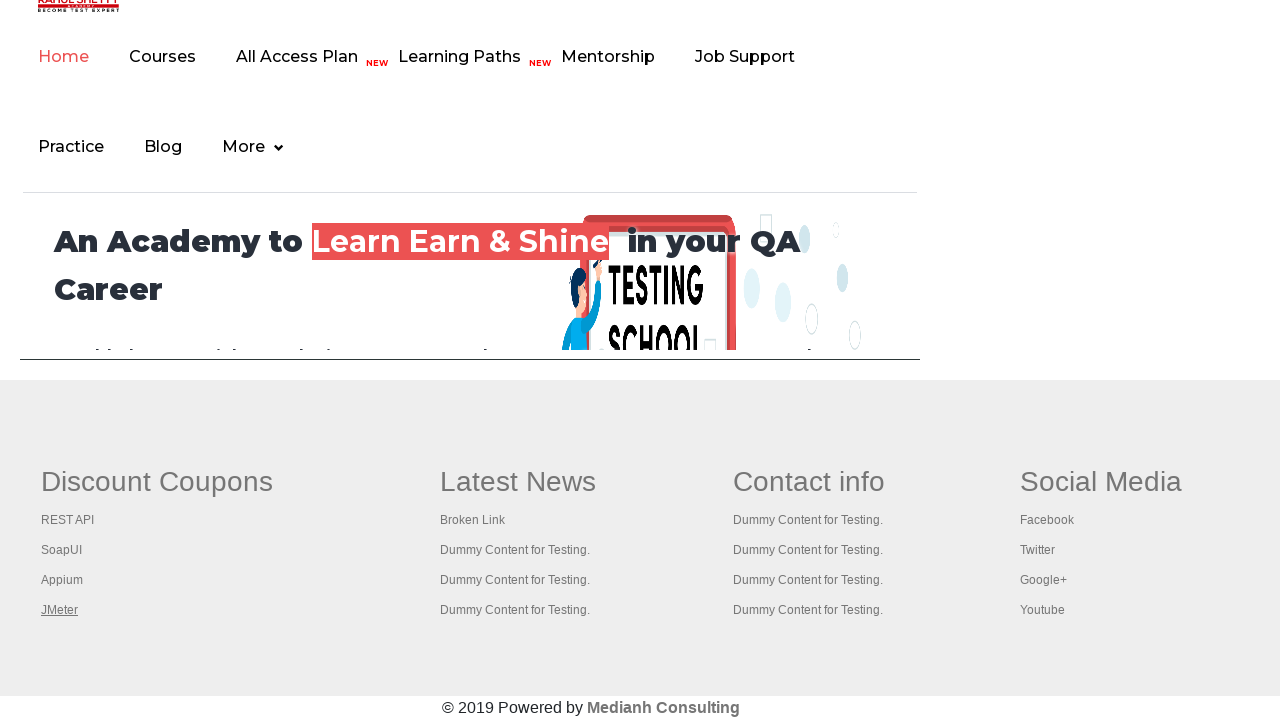

Switched to a tab and brought it to front
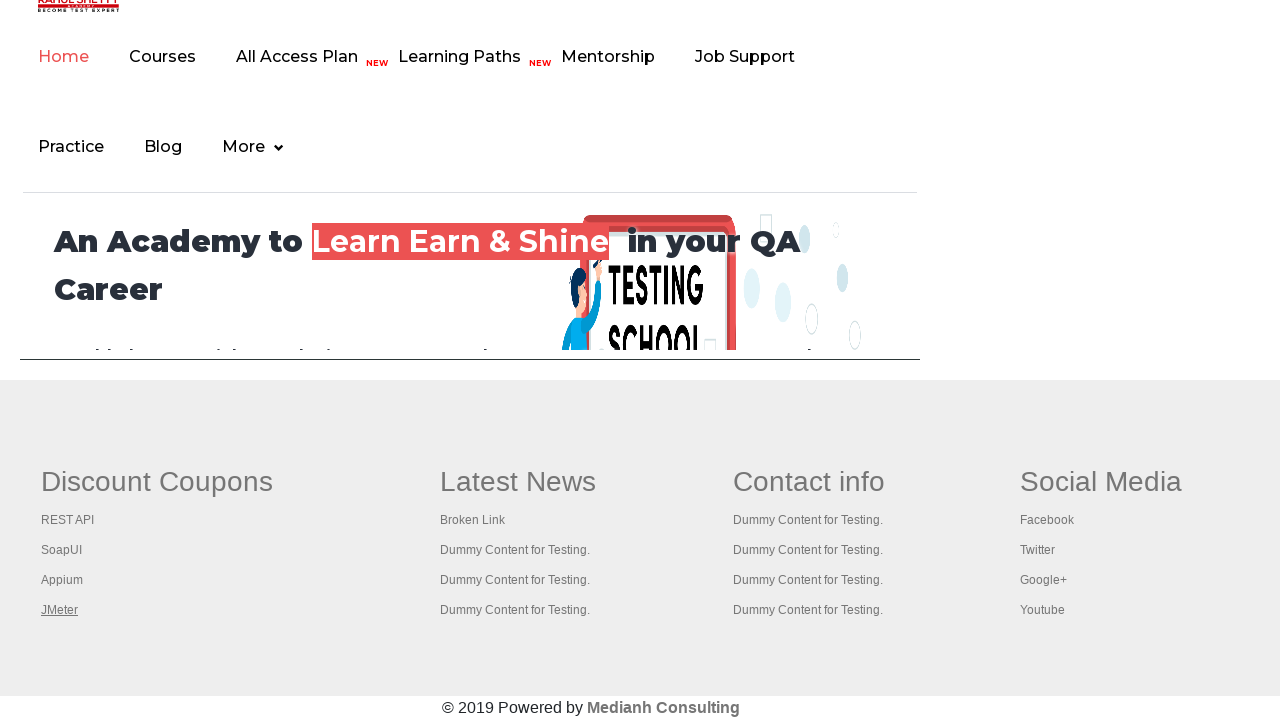

Verified tab loaded successfully (domcontentloaded)
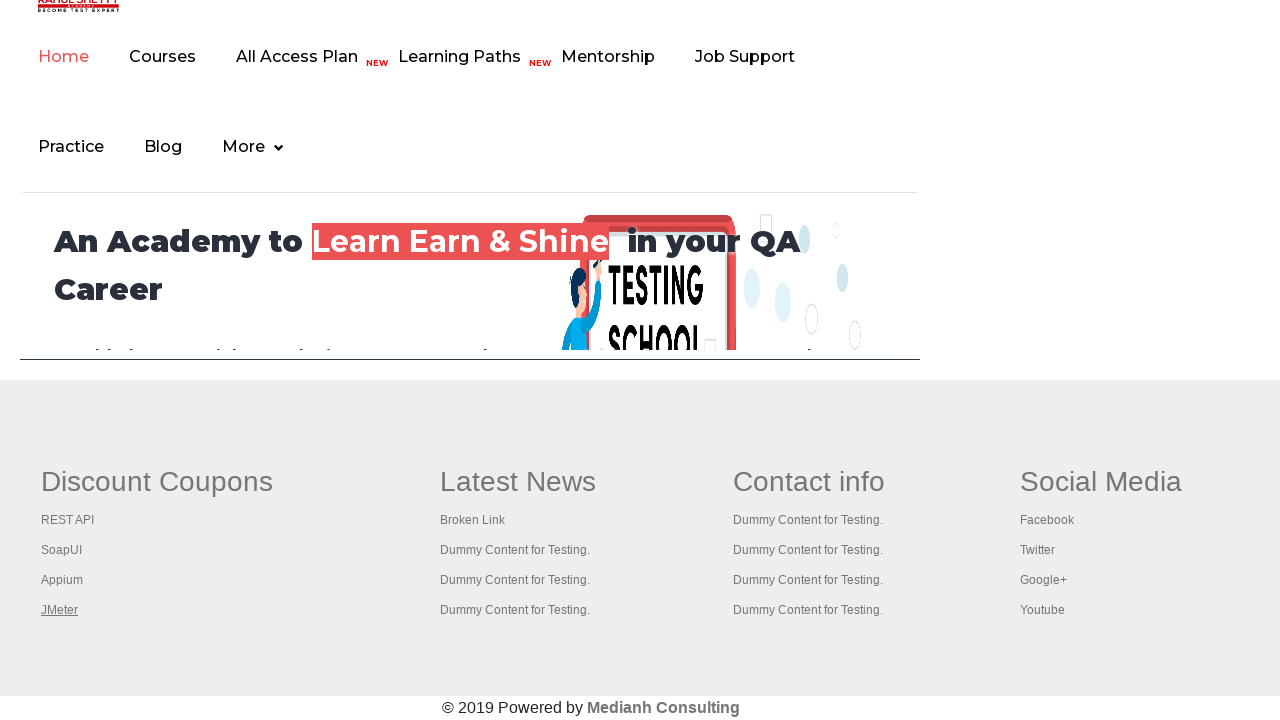

Switched to a tab and brought it to front
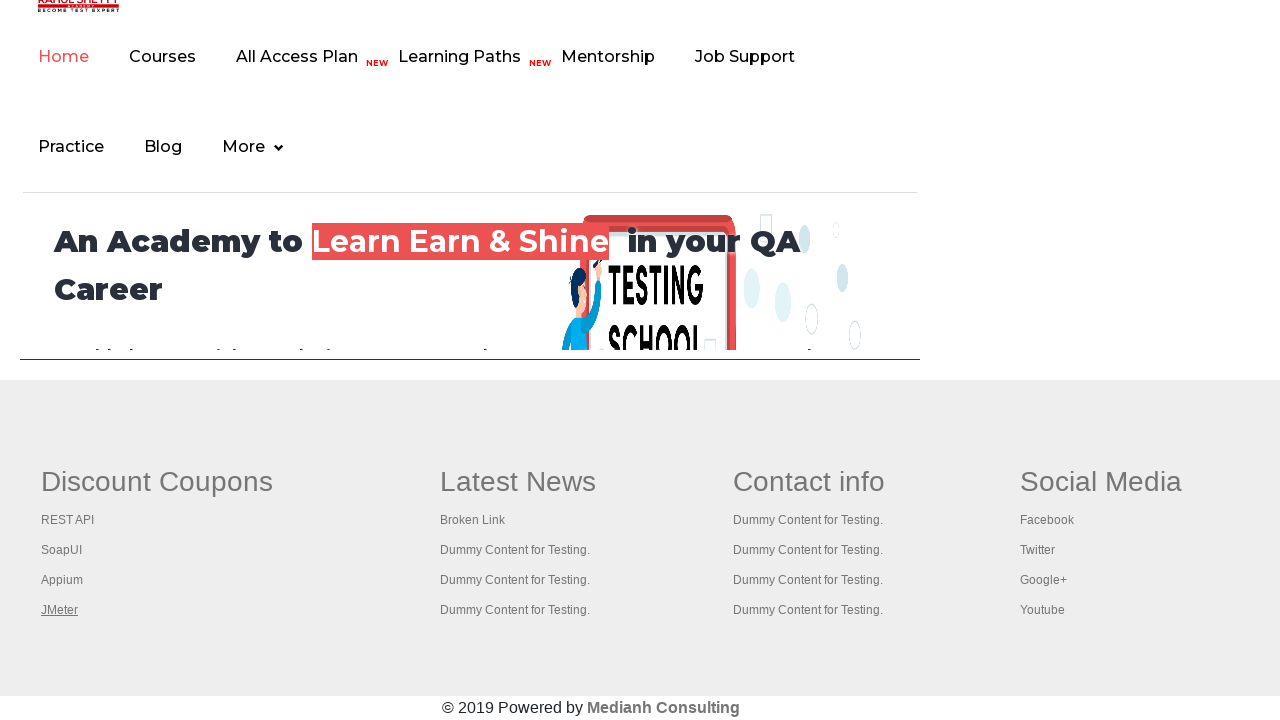

Verified tab loaded successfully (domcontentloaded)
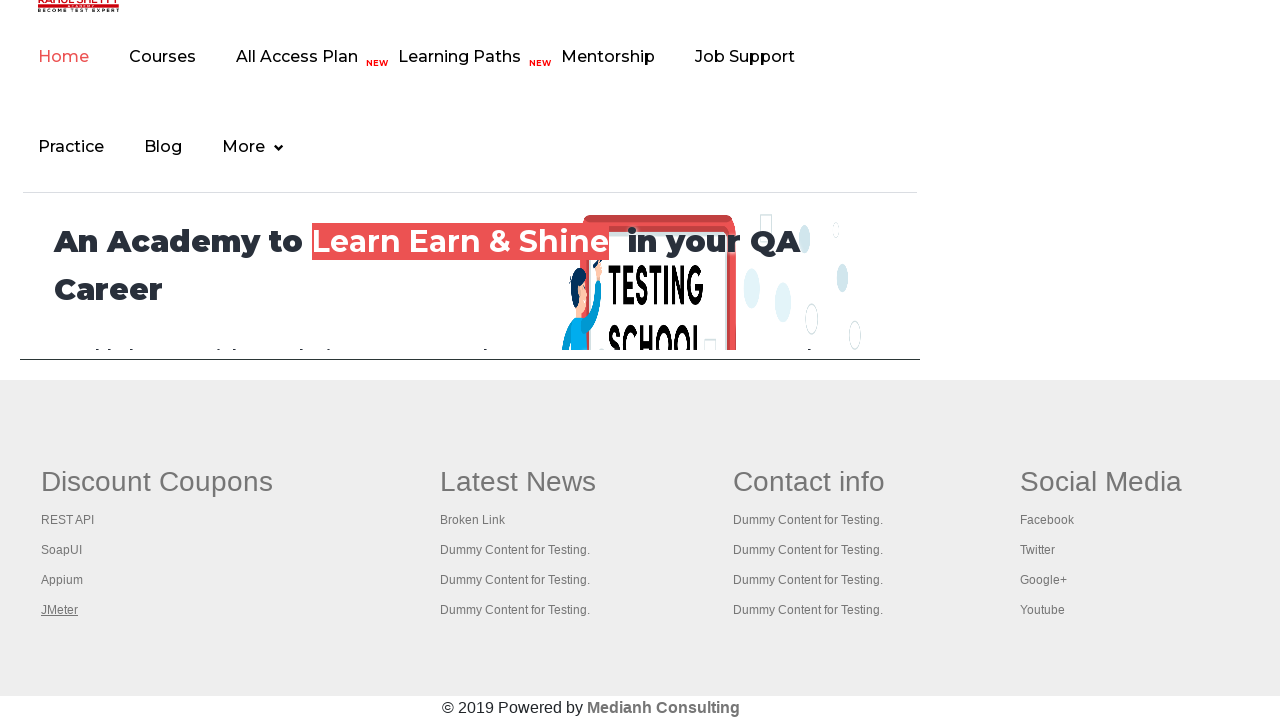

Switched to a tab and brought it to front
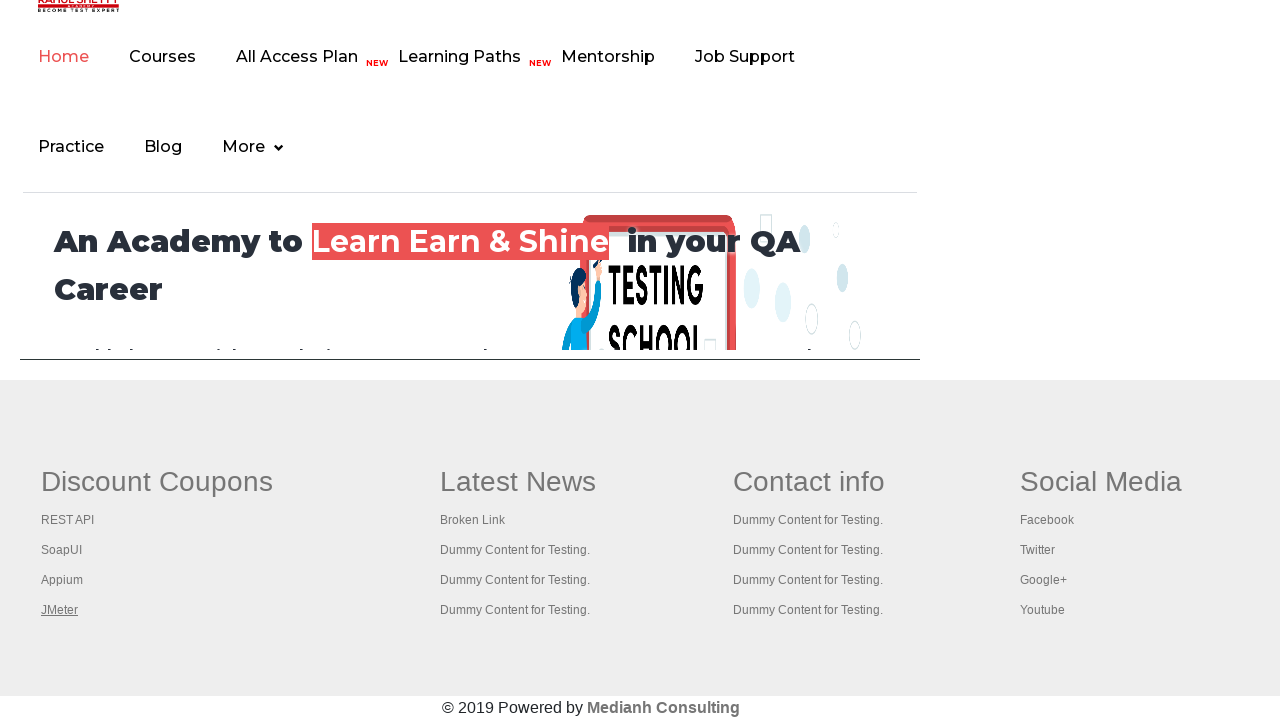

Verified tab loaded successfully (domcontentloaded)
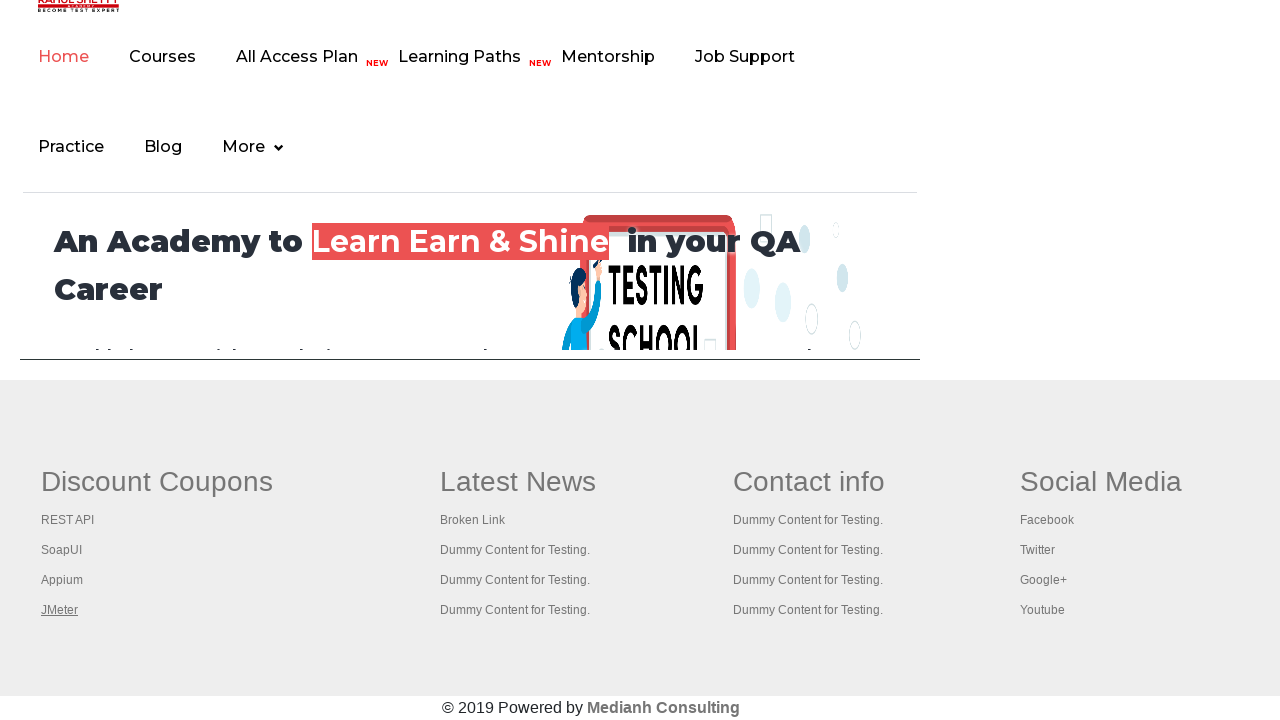

Switched to a tab and brought it to front
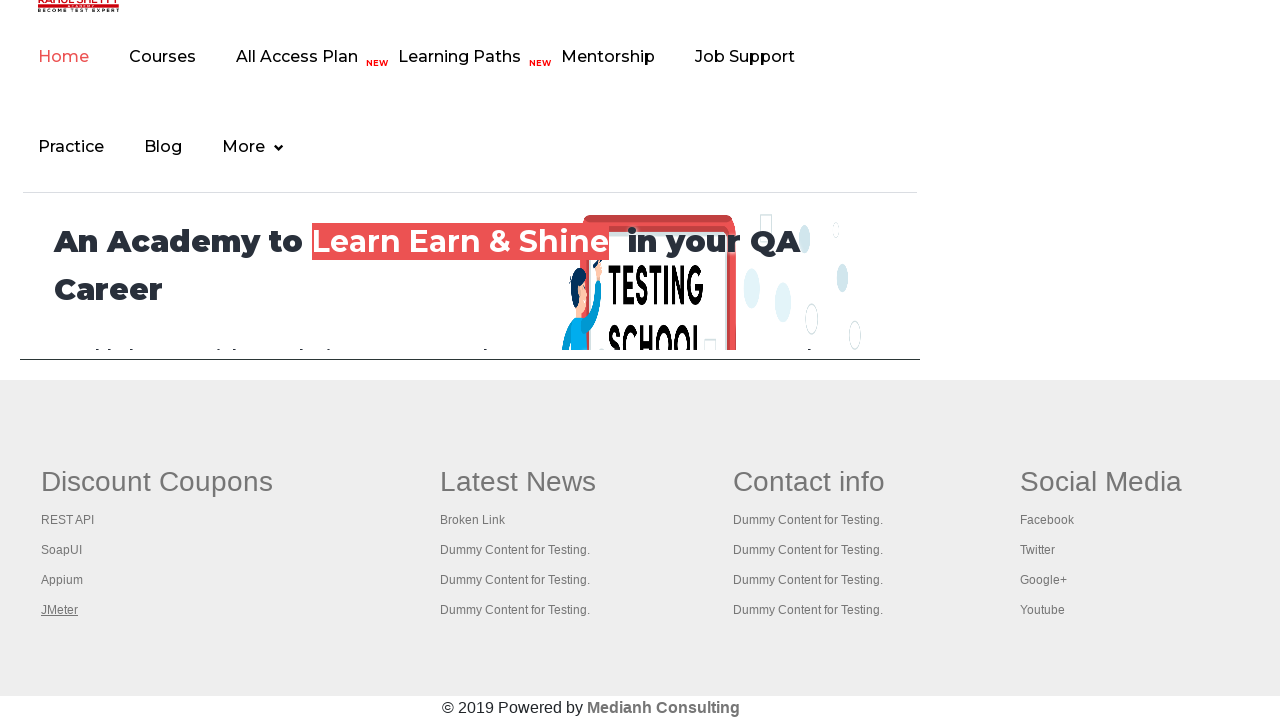

Verified tab loaded successfully (domcontentloaded)
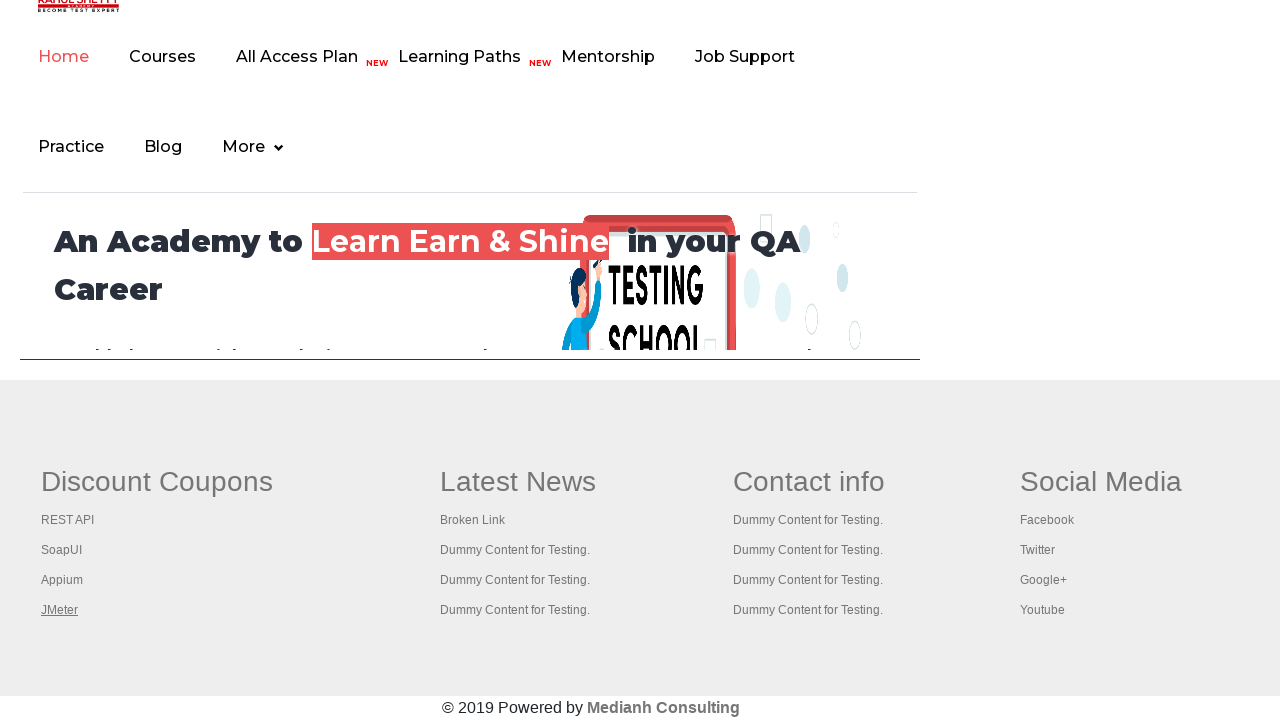

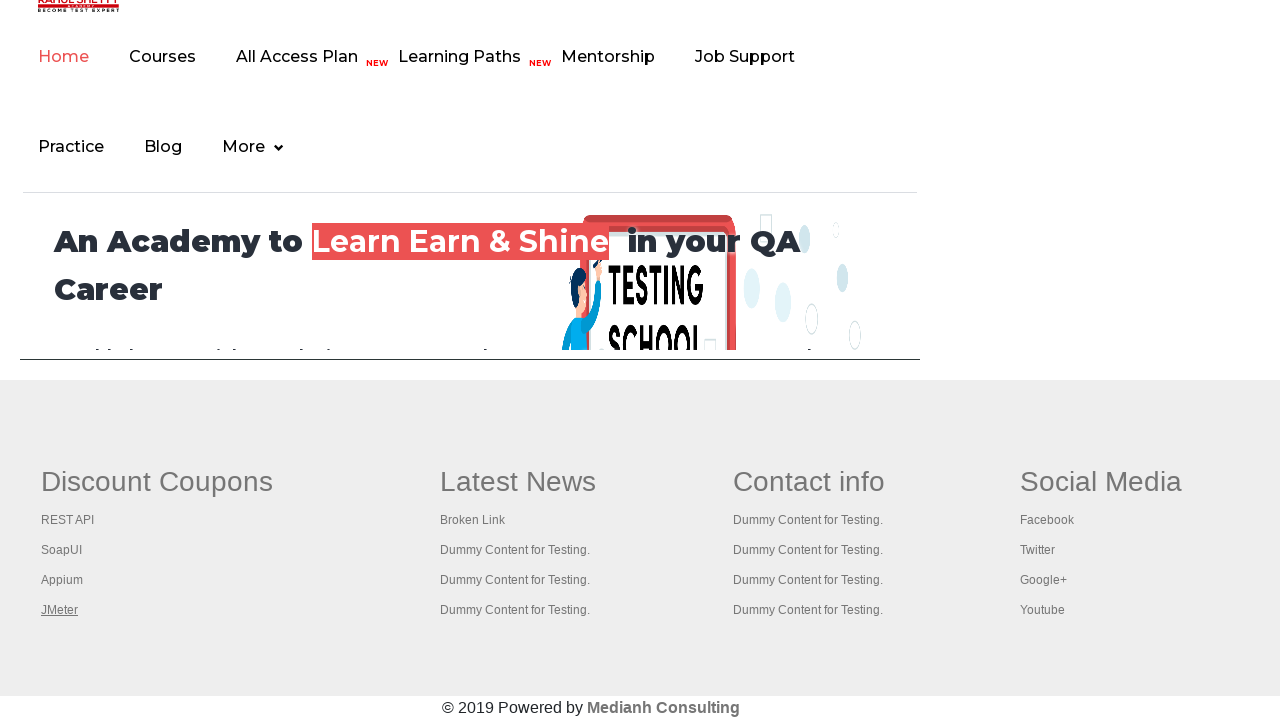